Tests that other controls are hidden when editing a todo item

Starting URL: https://demo.playwright.dev/todomvc

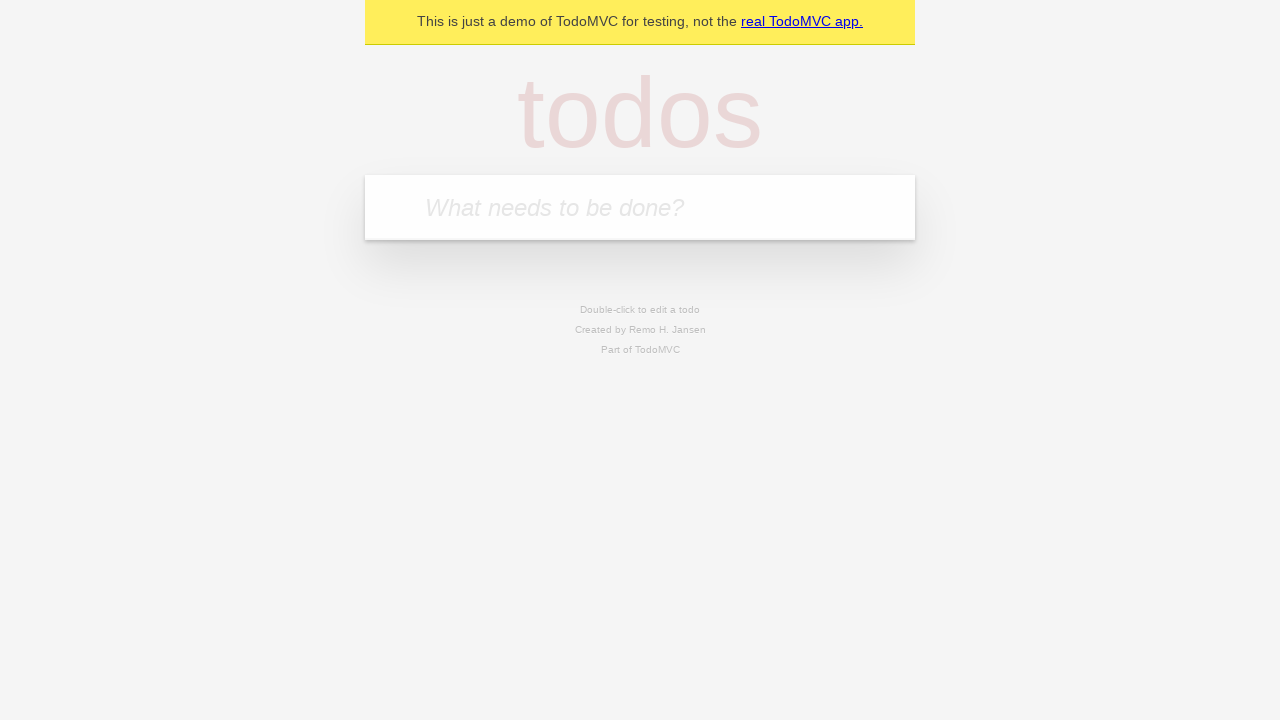

Filled todo input with 'buy some cheese' on internal:attr=[placeholder="What needs to be done?"i]
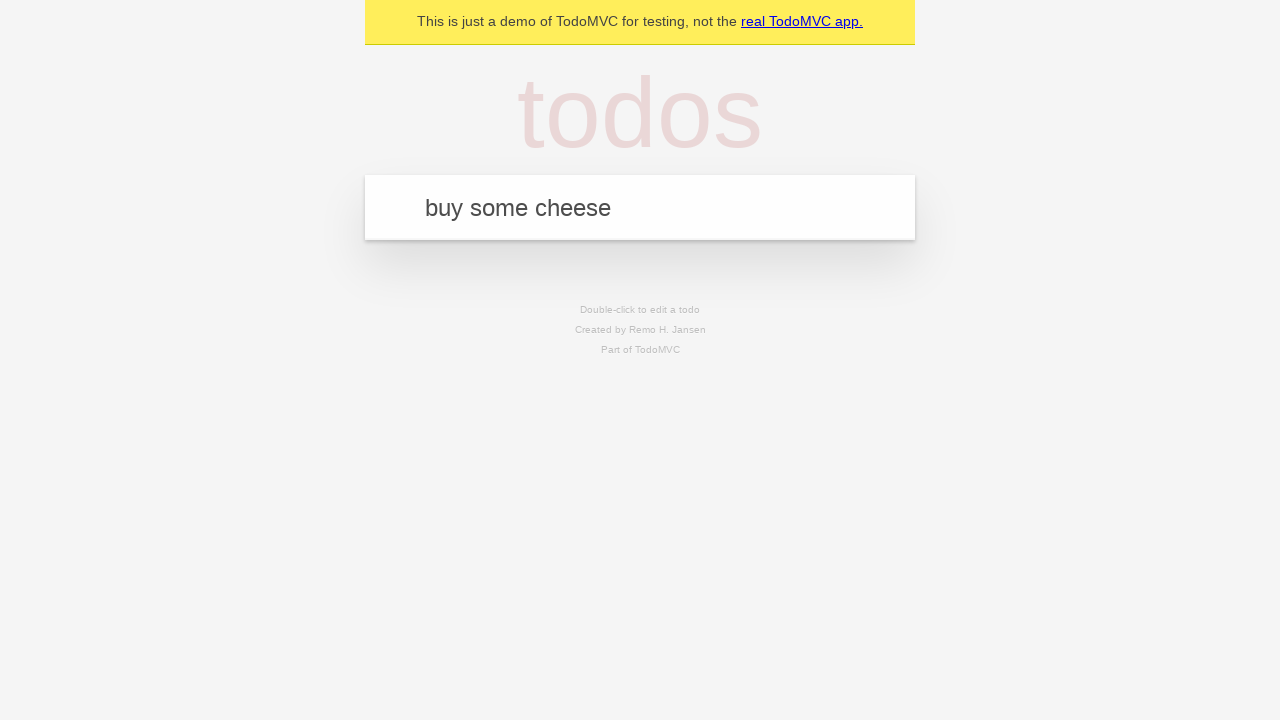

Pressed Enter to add first todo on internal:attr=[placeholder="What needs to be done?"i]
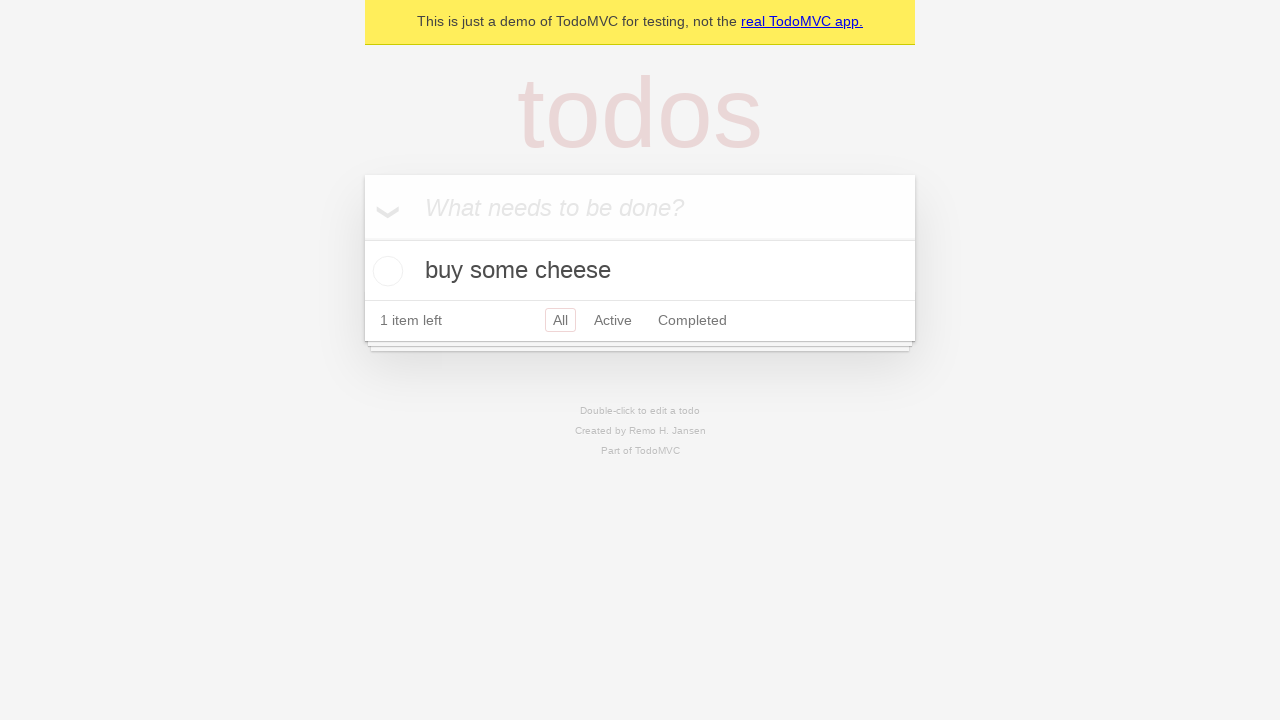

Filled todo input with 'feed the cat' on internal:attr=[placeholder="What needs to be done?"i]
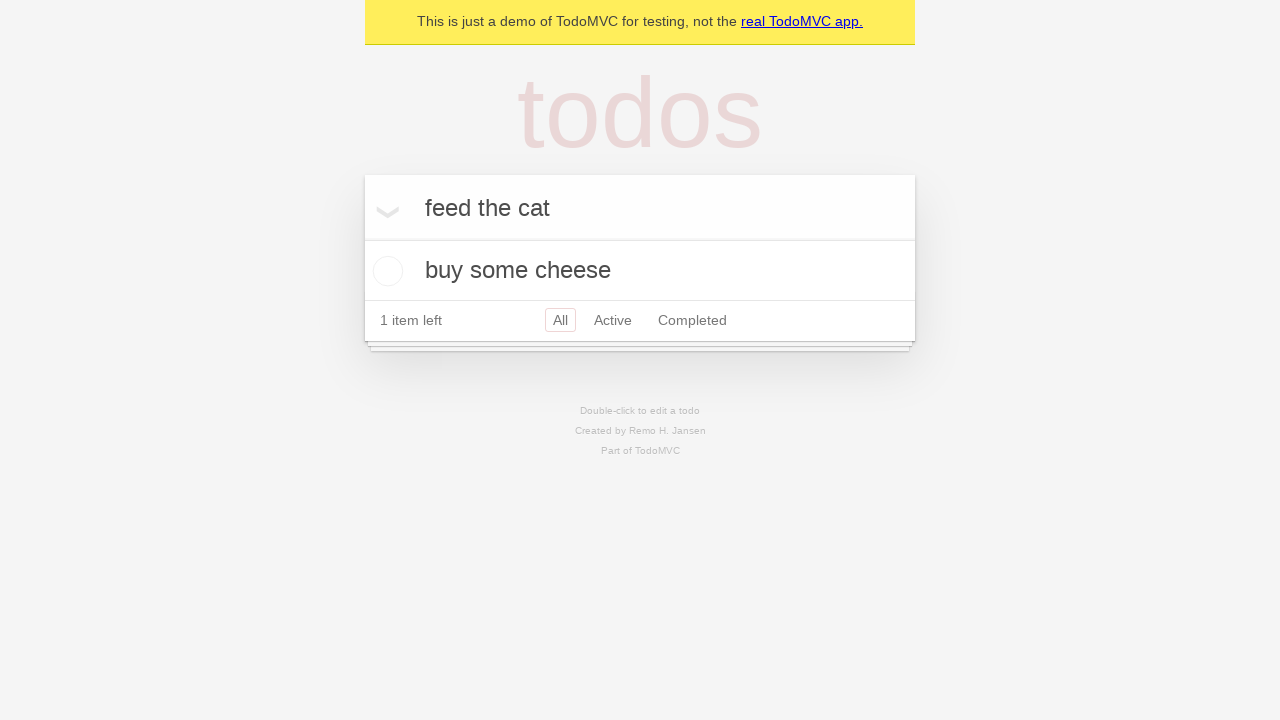

Pressed Enter to add second todo on internal:attr=[placeholder="What needs to be done?"i]
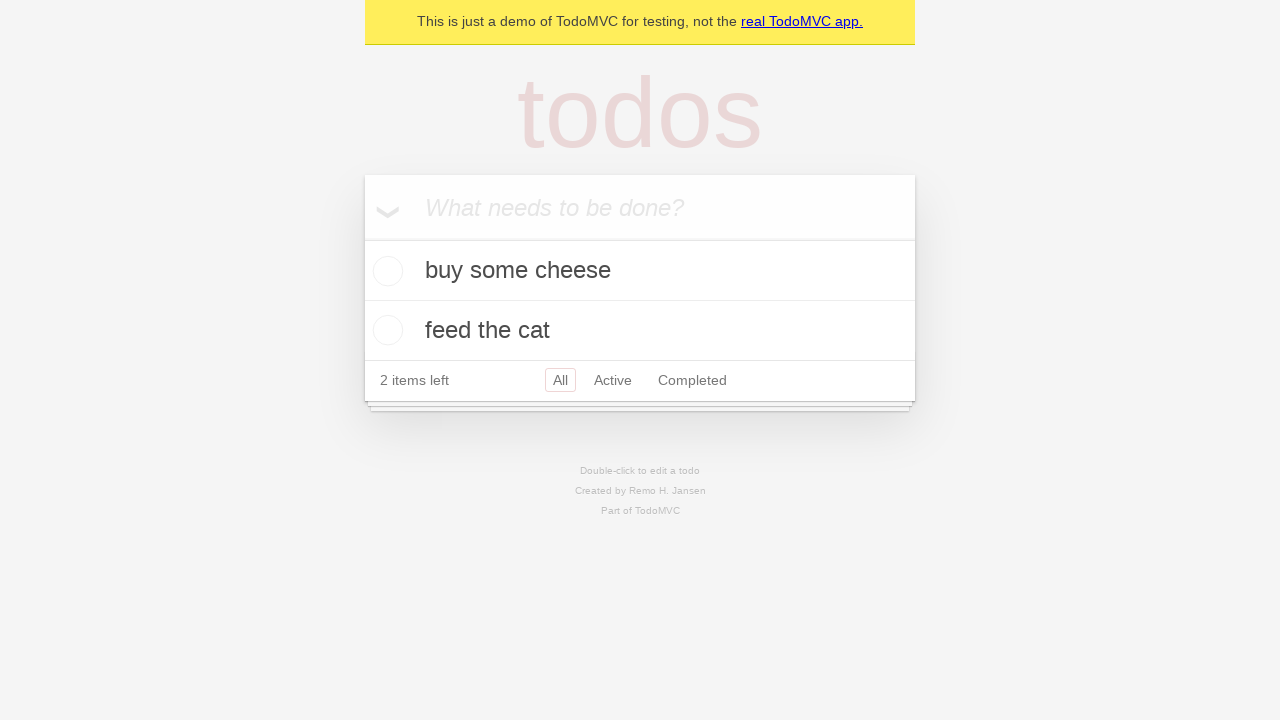

Filled todo input with 'book a doctors appointment' on internal:attr=[placeholder="What needs to be done?"i]
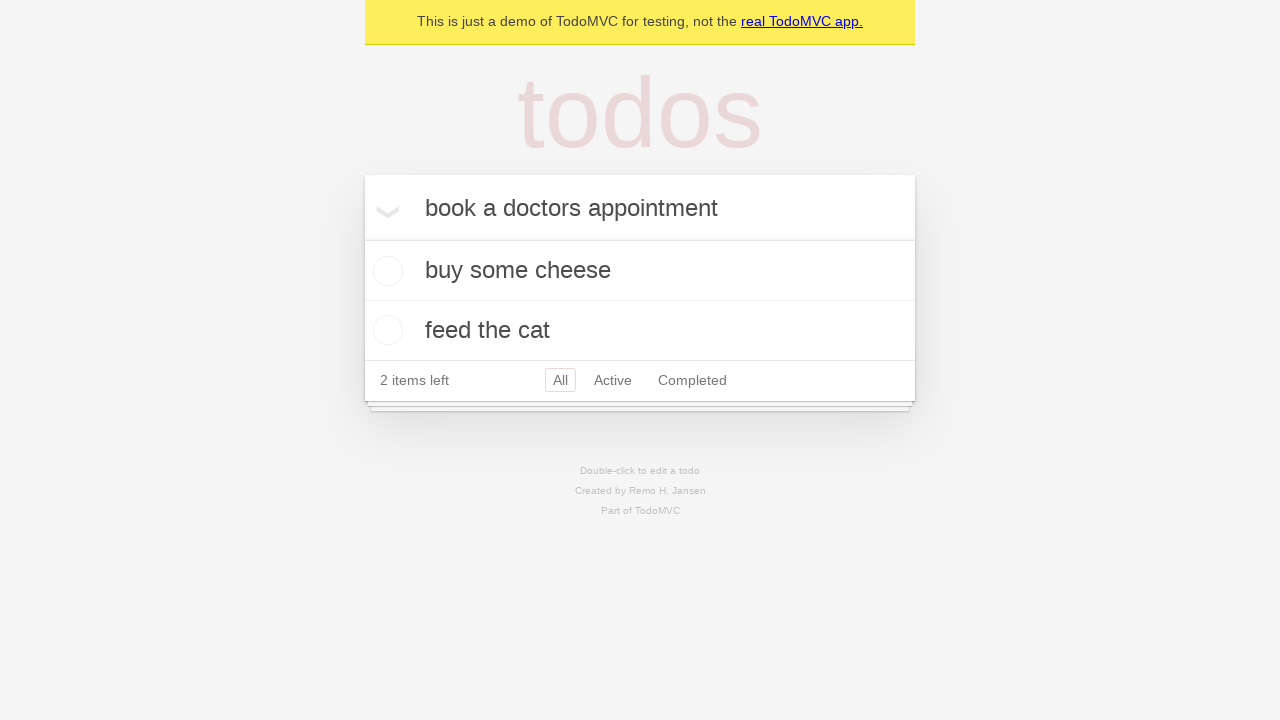

Pressed Enter to add third todo on internal:attr=[placeholder="What needs to be done?"i]
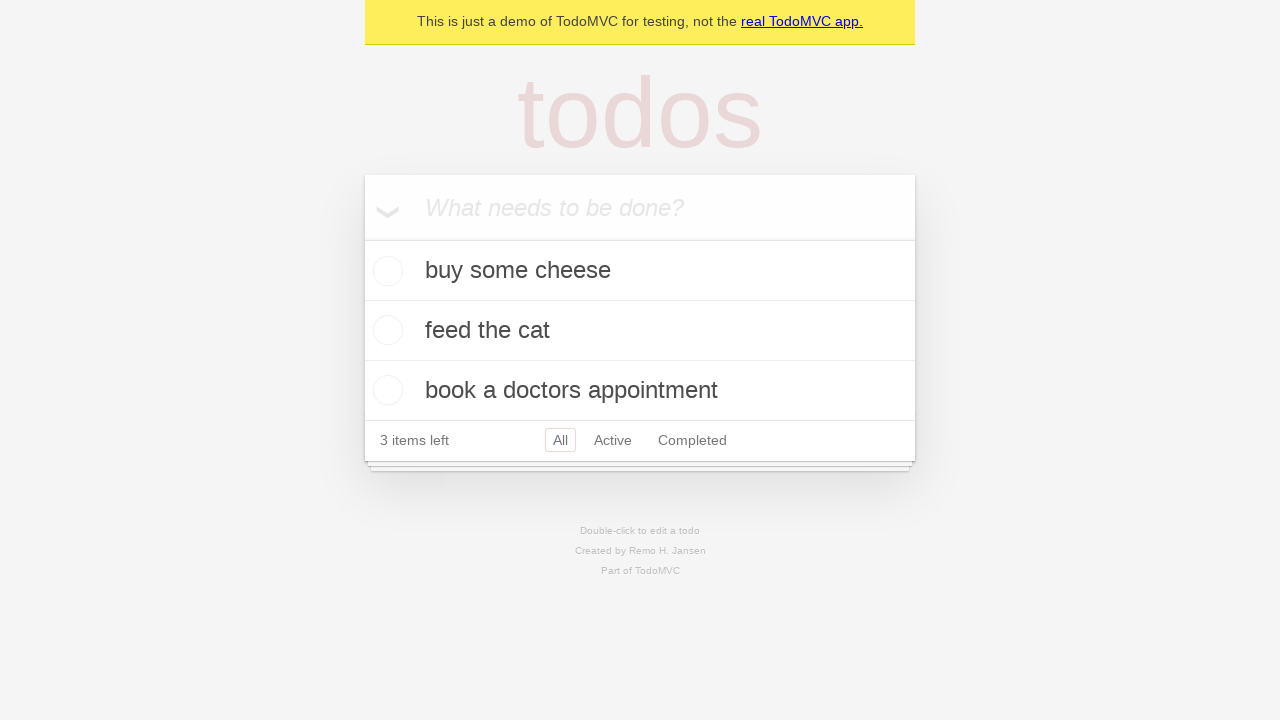

All three todos loaded and visible
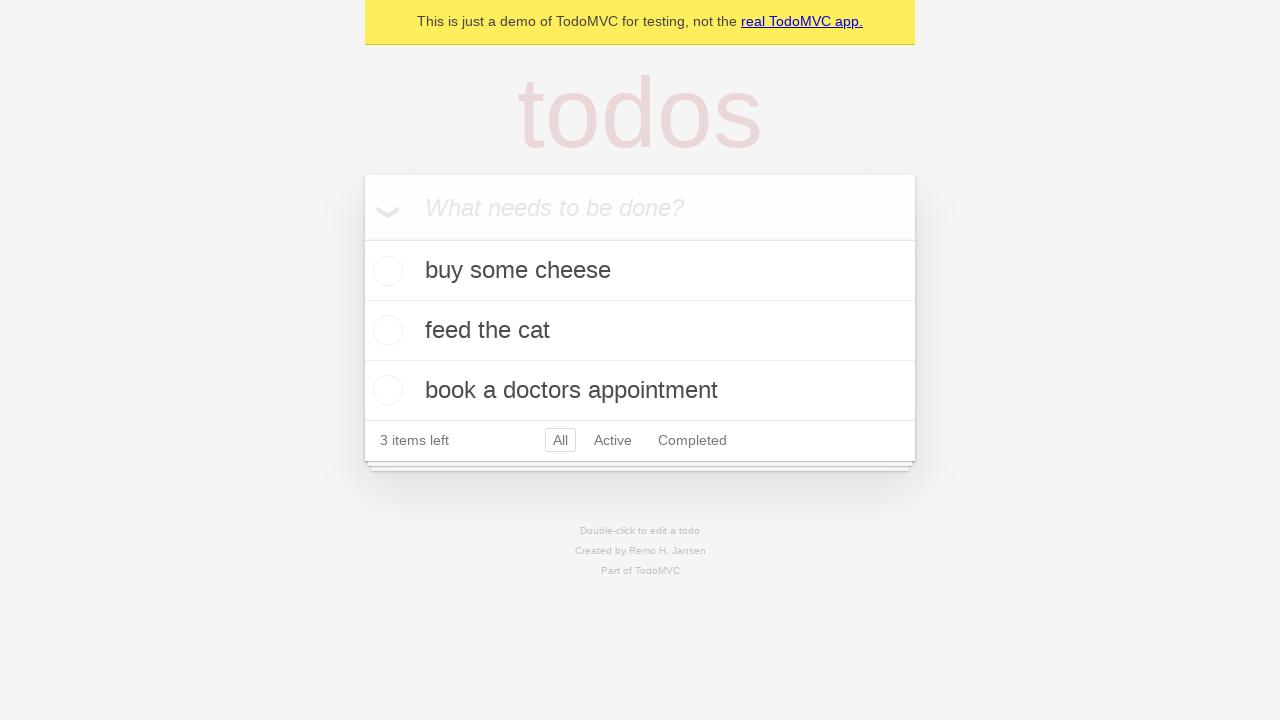

Double-clicked second todo to enter edit mode at (640, 331) on internal:testid=[data-testid="todo-item"s] >> nth=1
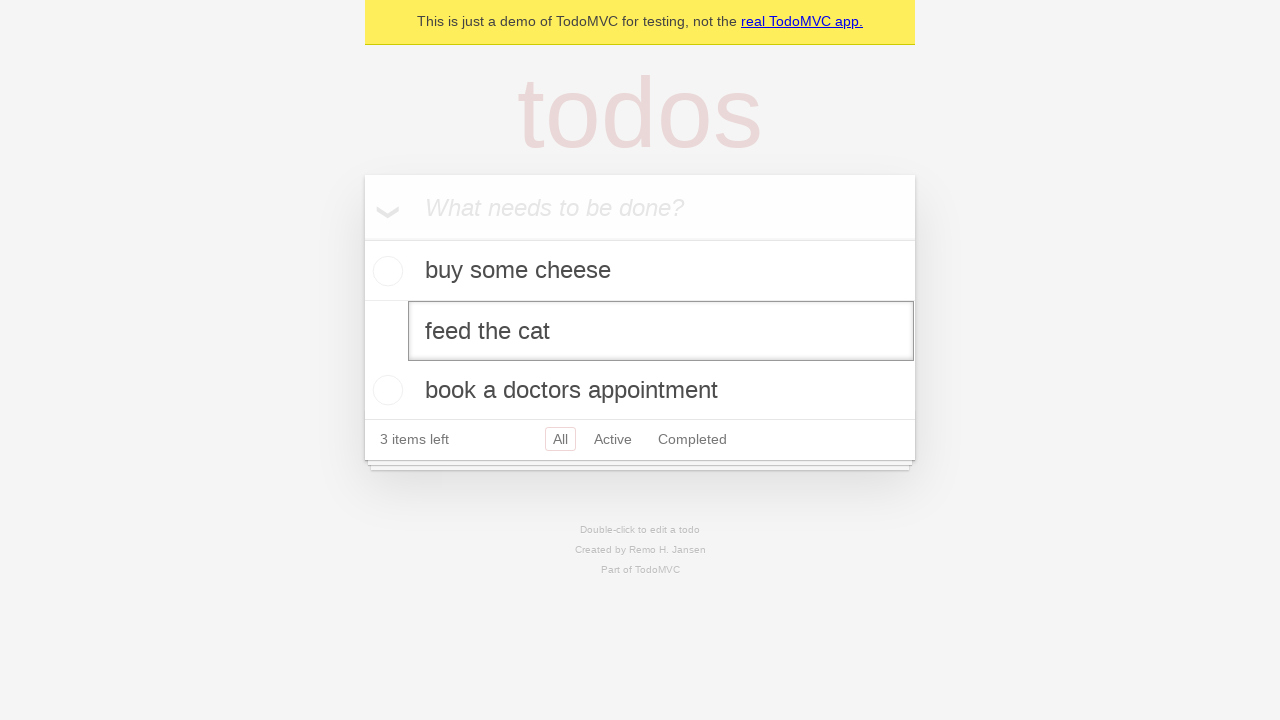

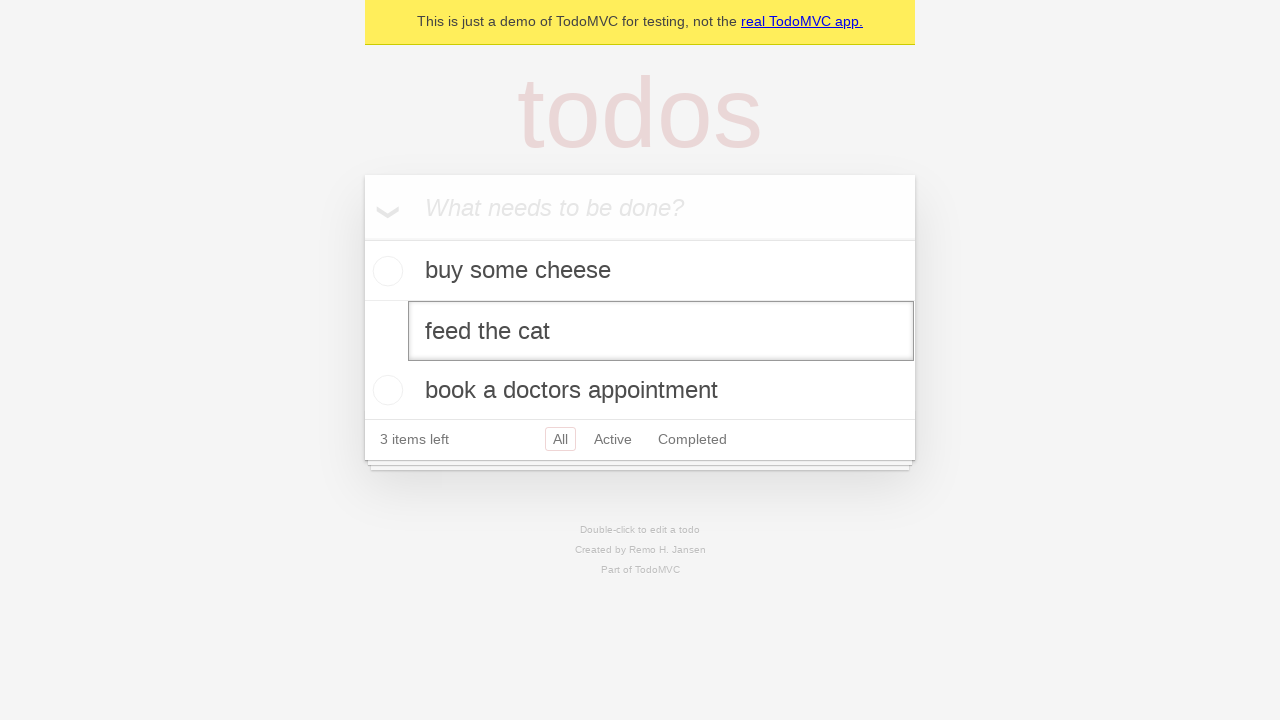